Tests locating an input field using XPath with AND expression (combining id and placeholder conditions) and fills it with a name value.

Starting URL: https://www.tutorialspoint.com/selenium/practice/selenium_automation_practice.php

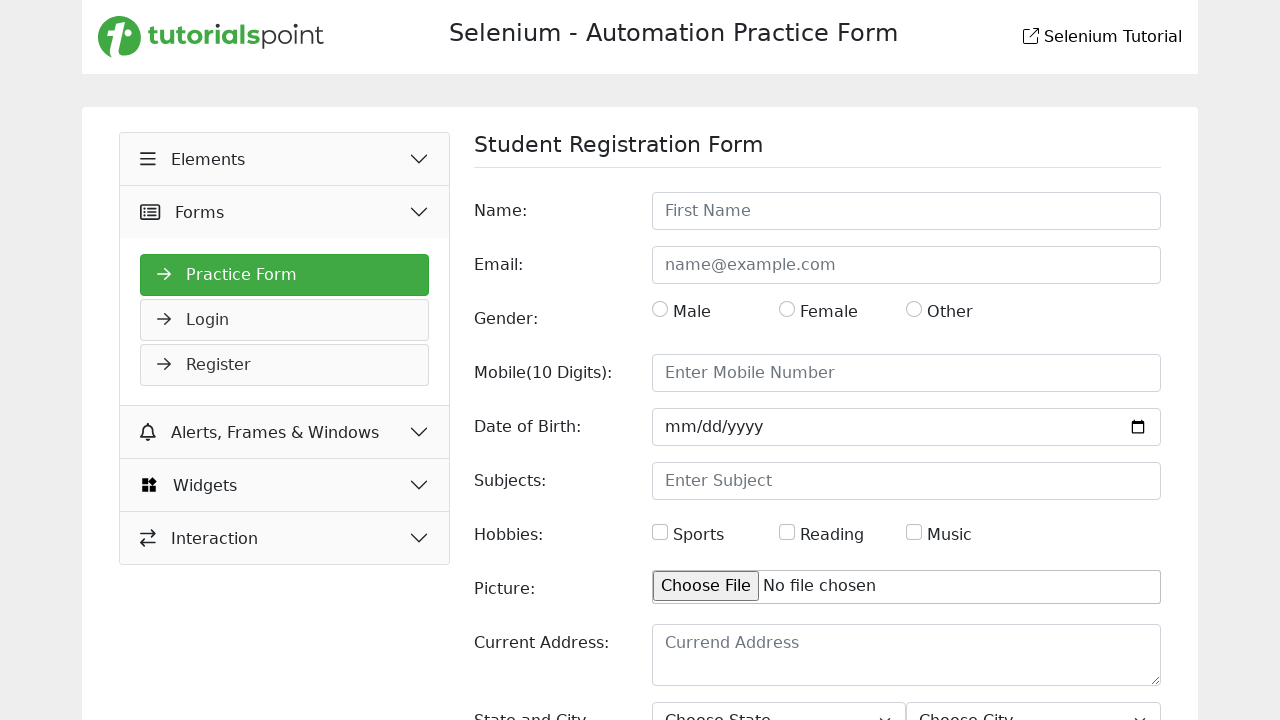

Page fully loaded
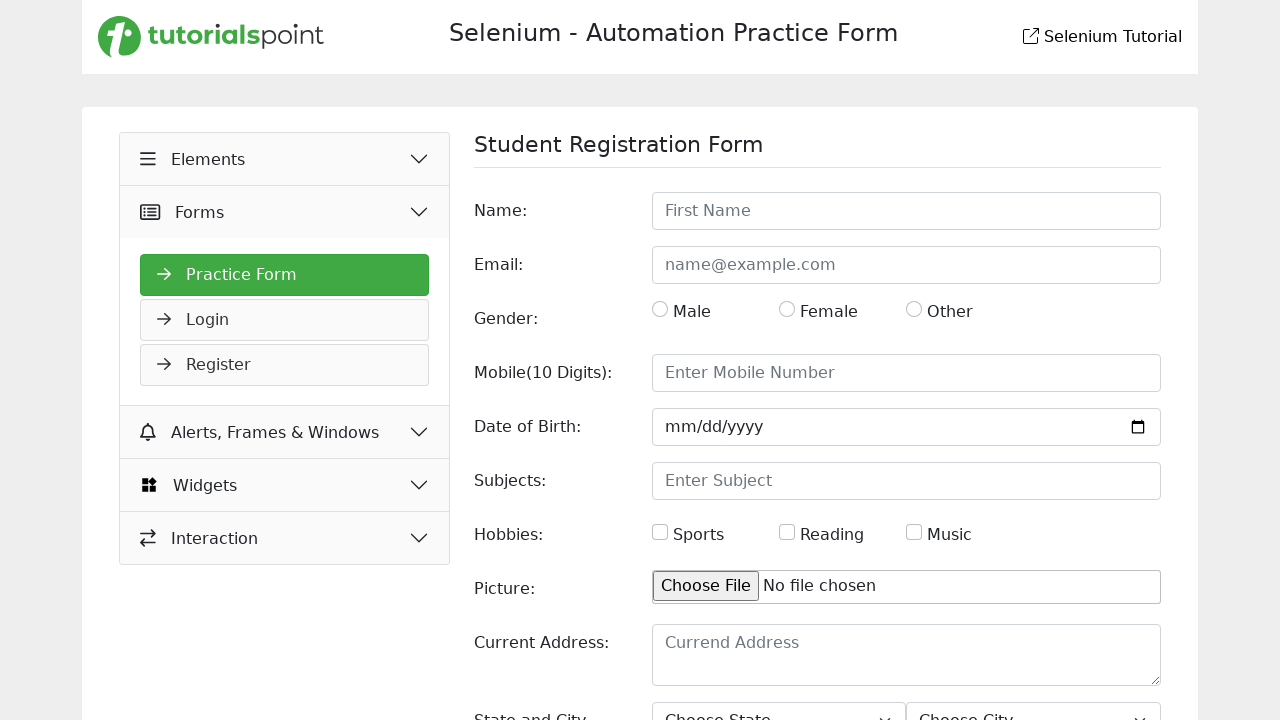

Filled First Name field with 'Hossain' using XPath AND expression (id contains 'name' AND placeholder='First Name') on //*[contains(@id,'name') and @placeholder='First Name']
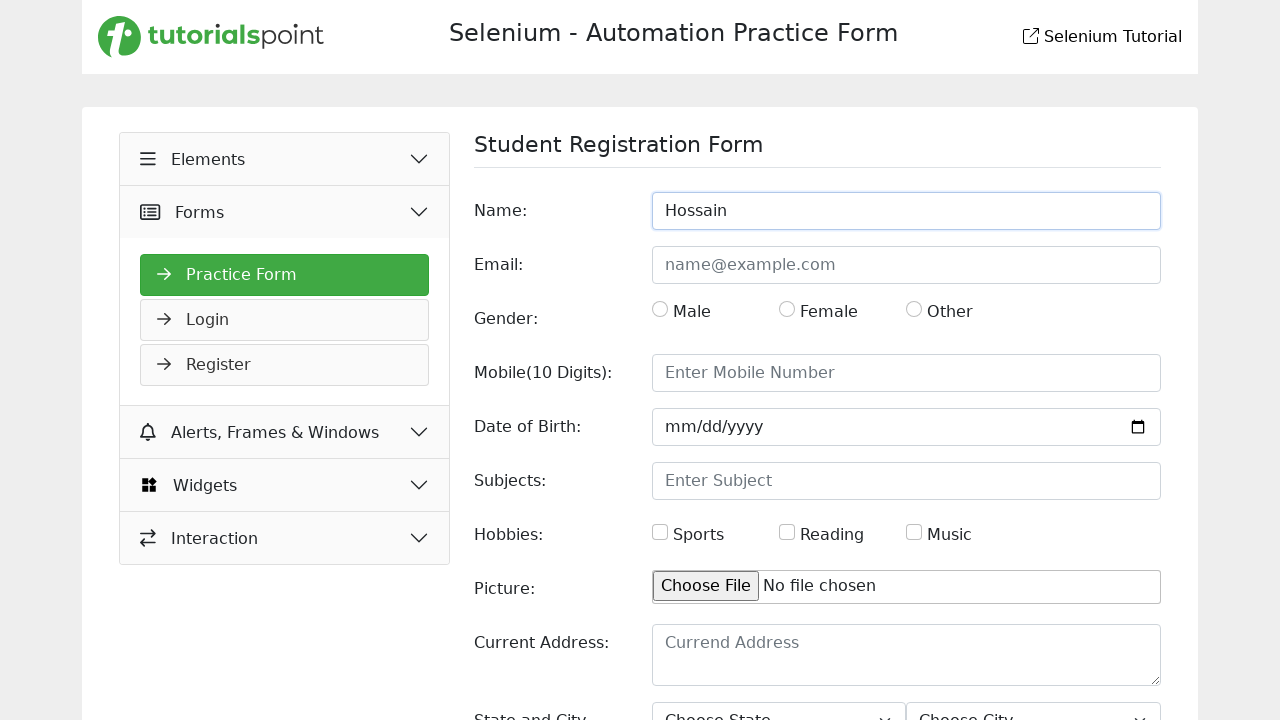

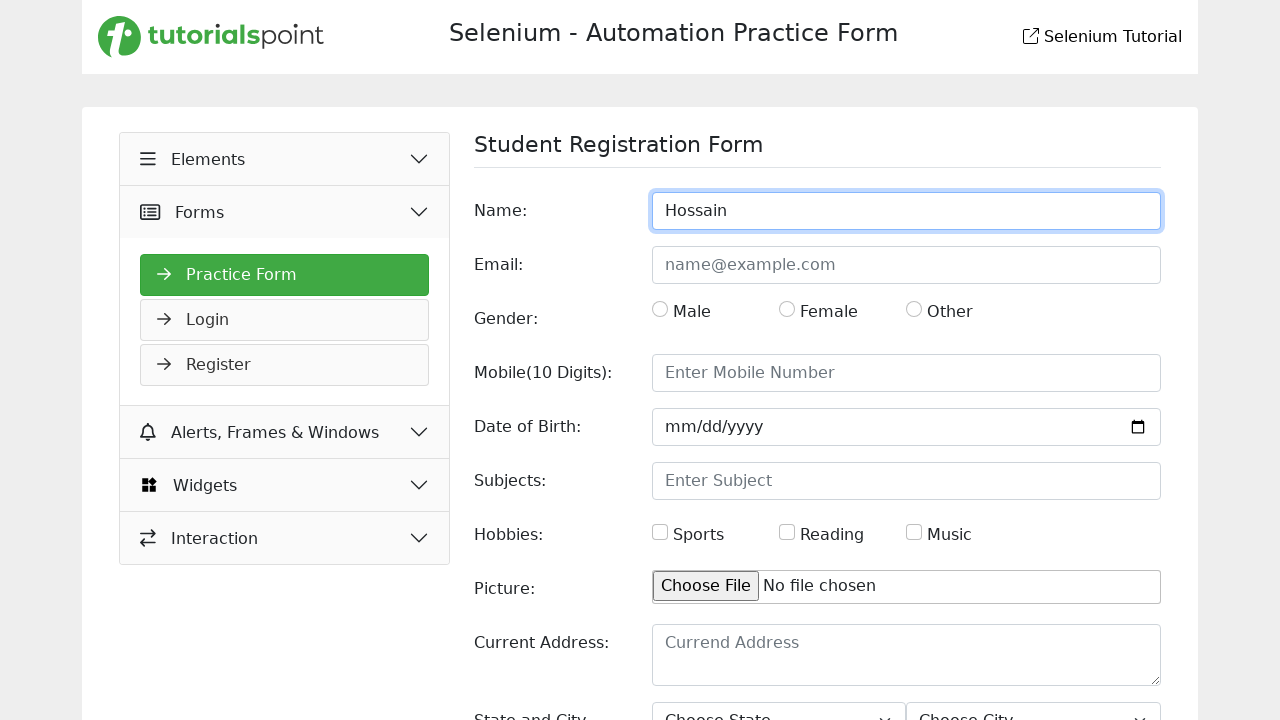